Tests dropdown selection functionality by selecting currency options using different methods (by index, visible text, and value)

Starting URL: https://rahulshettyacademy.com/dropdownsPractise/

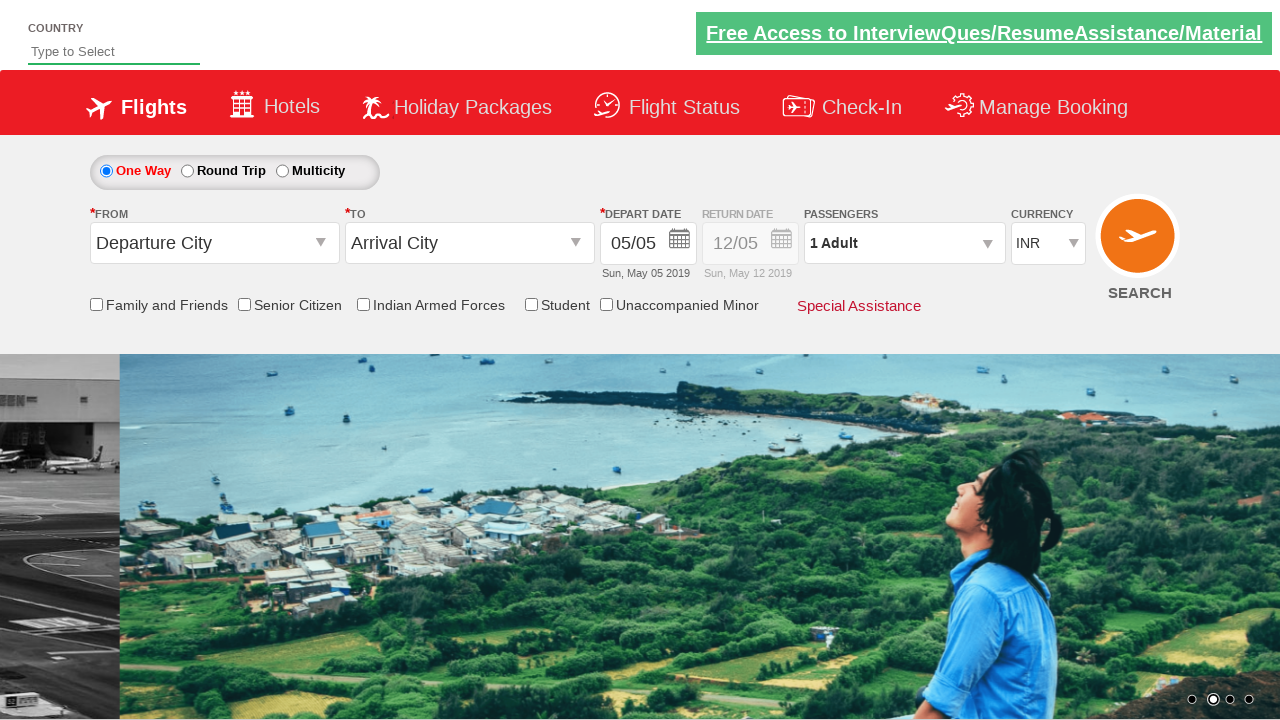

Selected currency dropdown option by index 3 (4th option) on #ctl00_mainContent_DropDownListCurrency
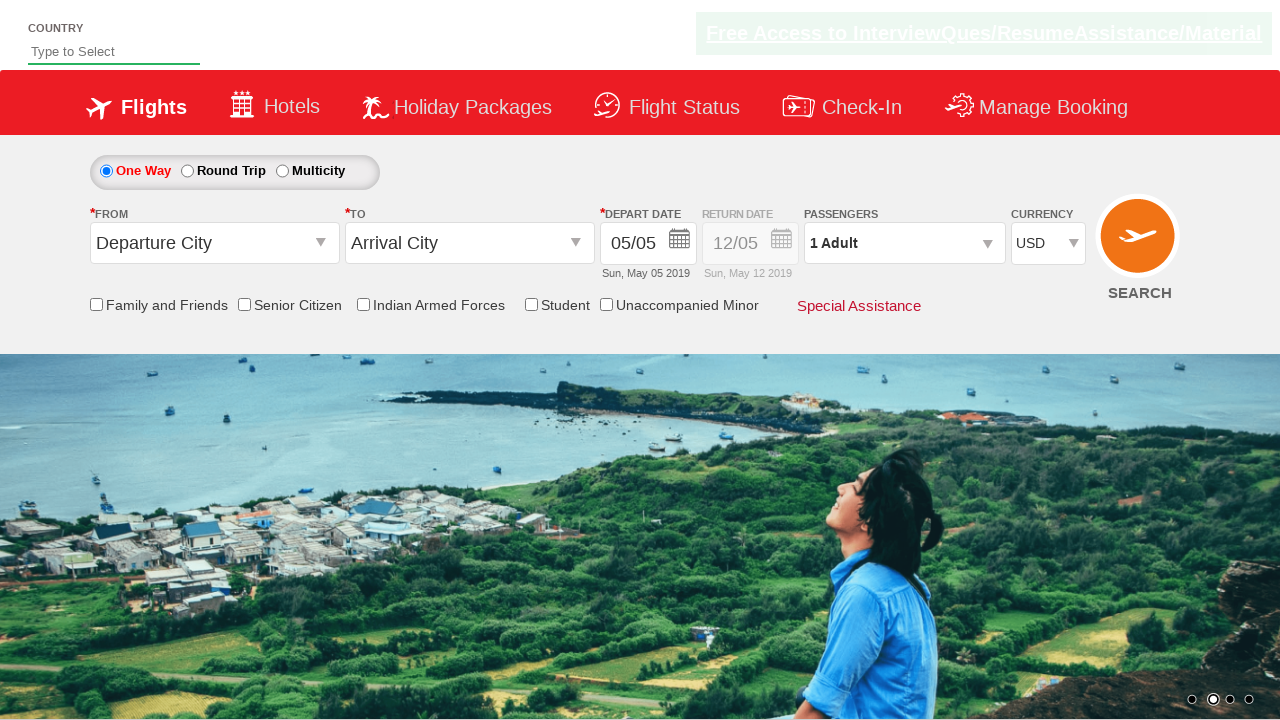

Retrieved selected currency value from dropdown
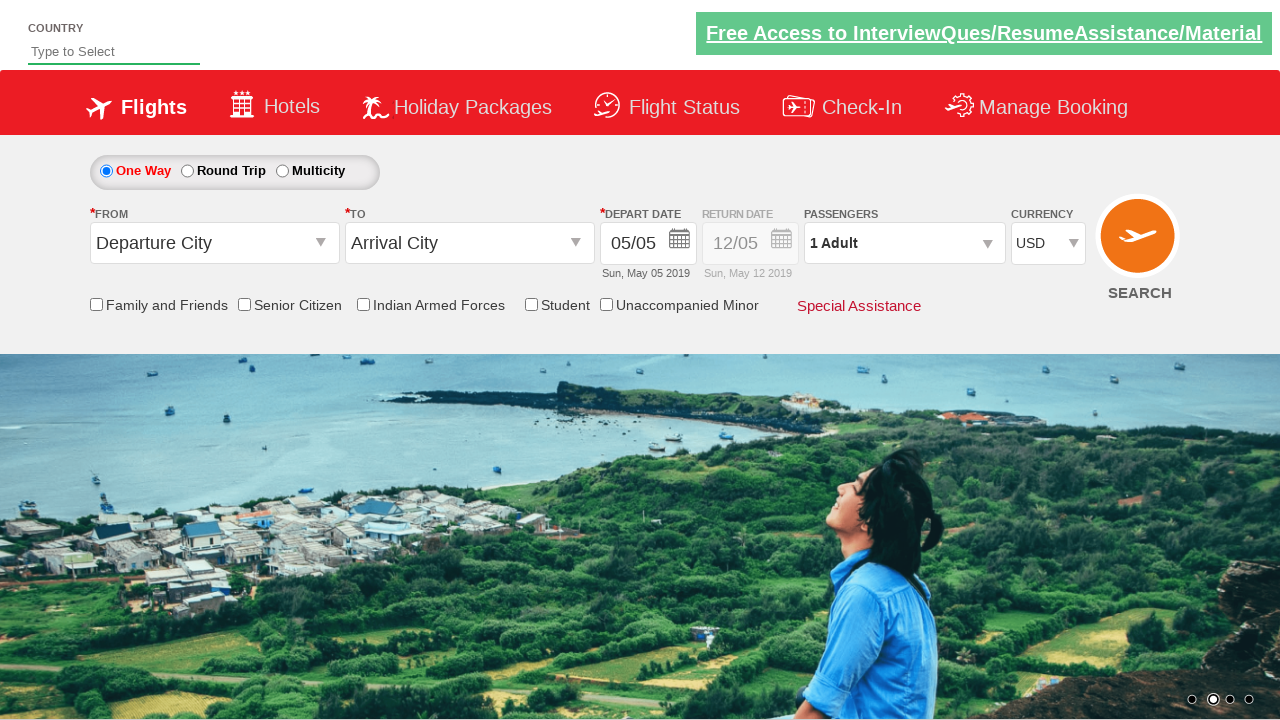

Selected currency 'AED' by visible text on #ctl00_mainContent_DropDownListCurrency
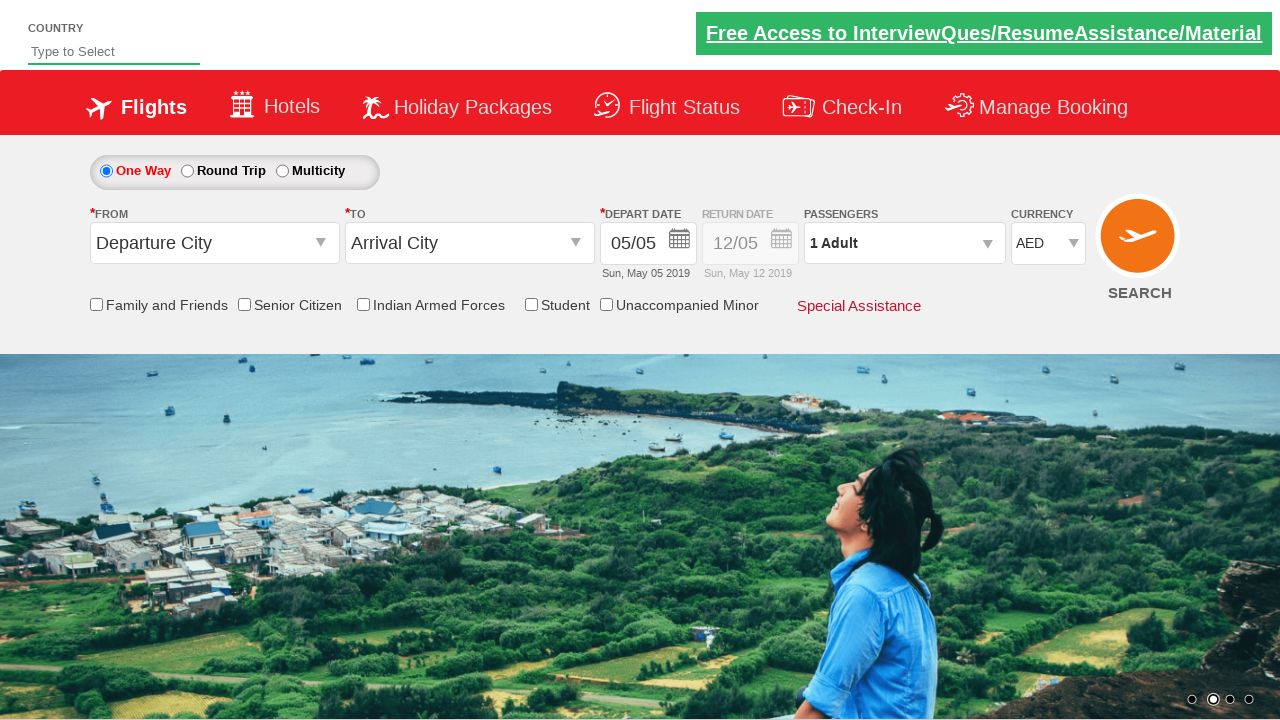

Selected currency 'INR' by value on #ctl00_mainContent_DropDownListCurrency
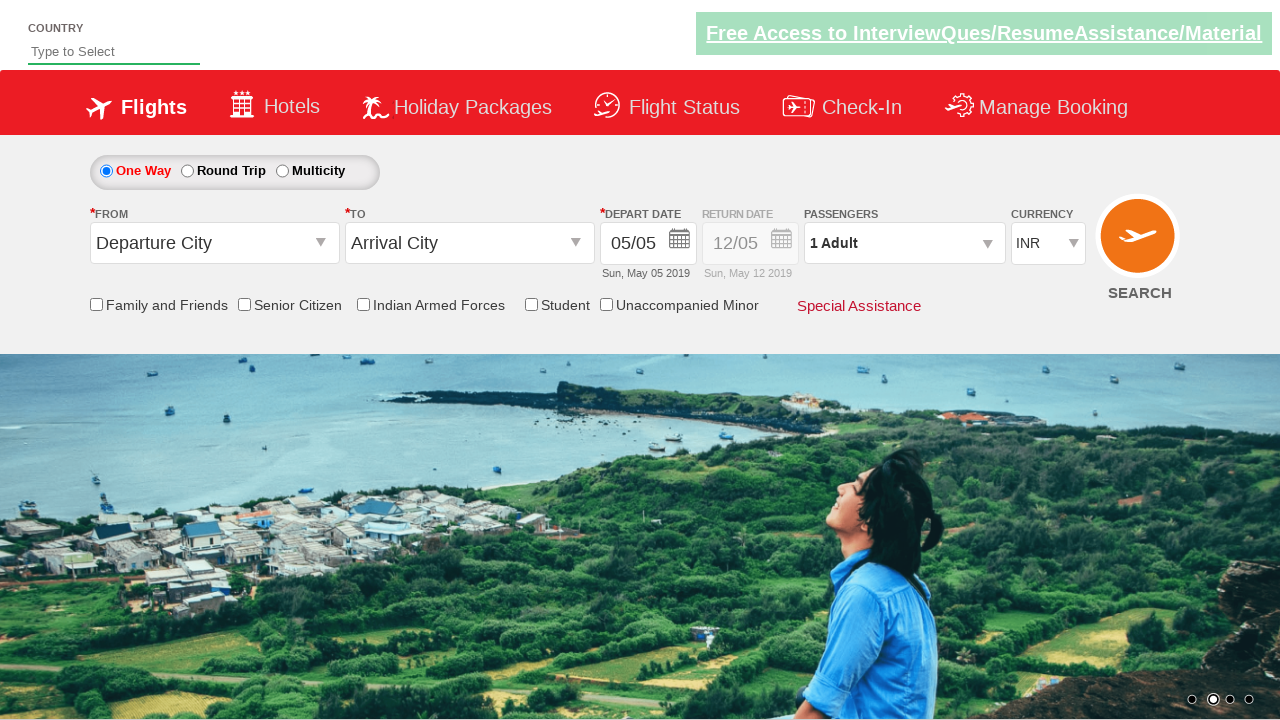

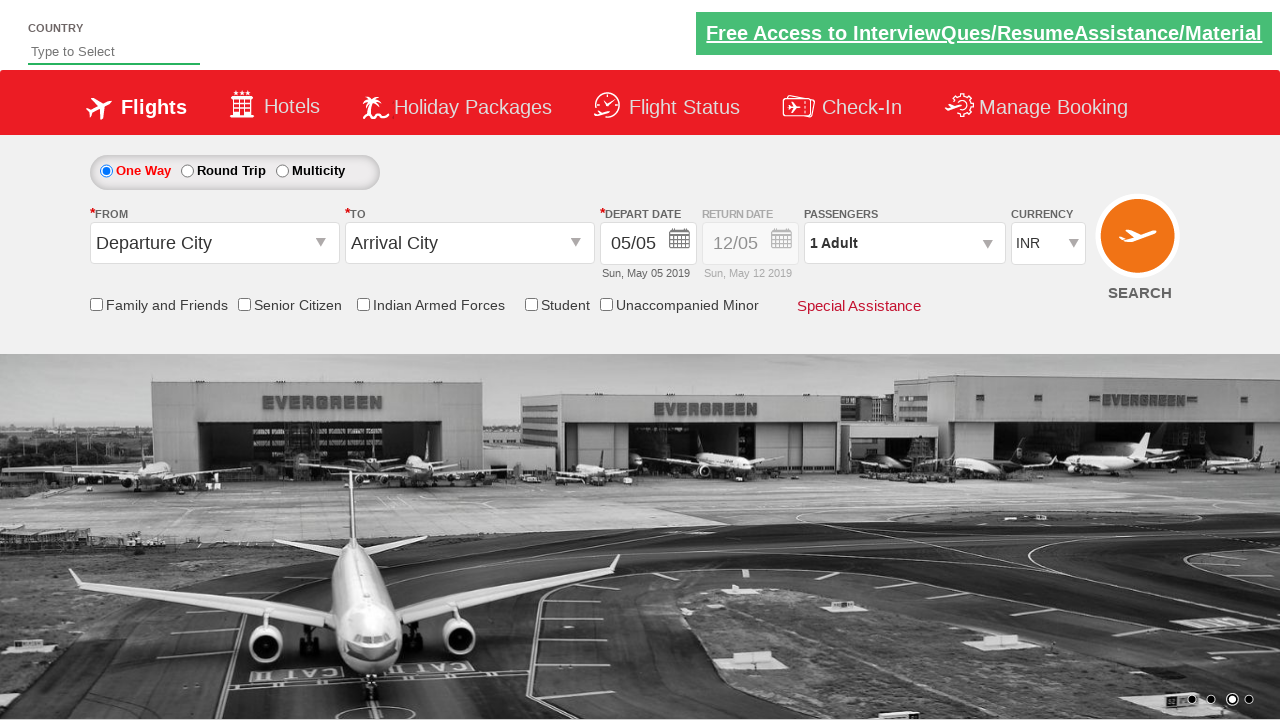